Navigates to the Hot Topic homepage and verifies the page loads successfully.

Starting URL: https://hottopic.com/

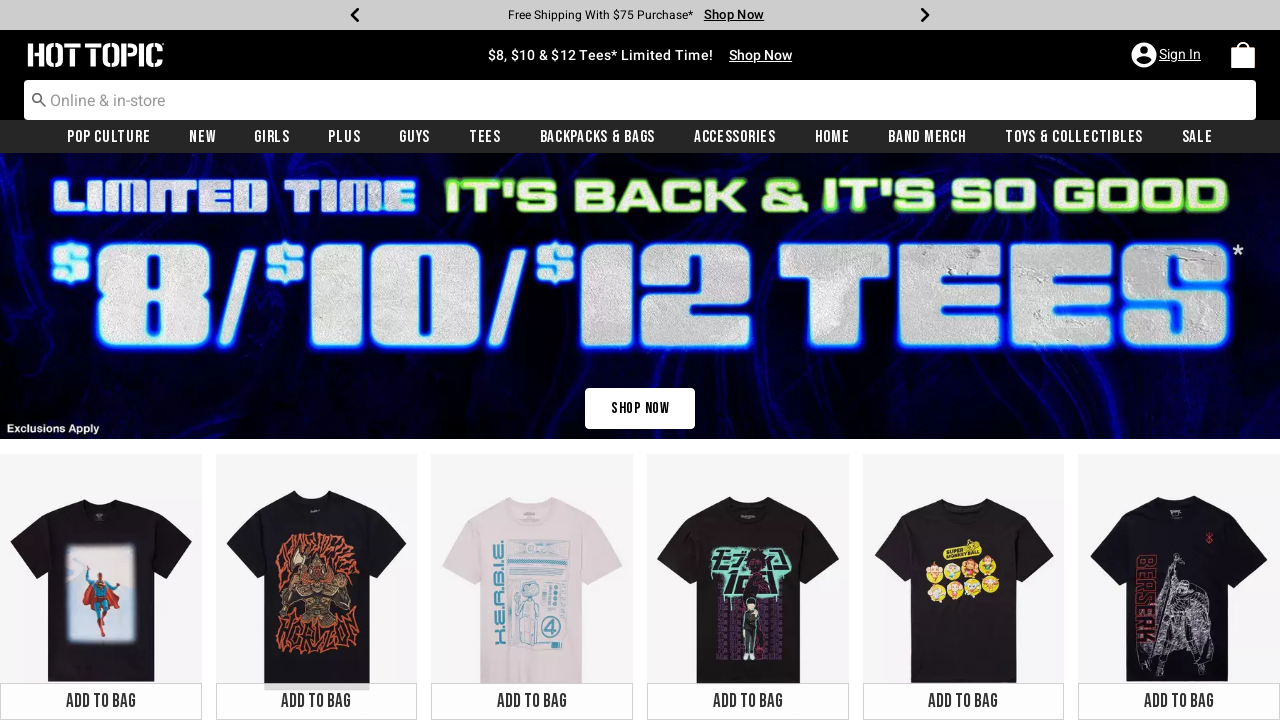

Waited for page DOM to be fully loaded
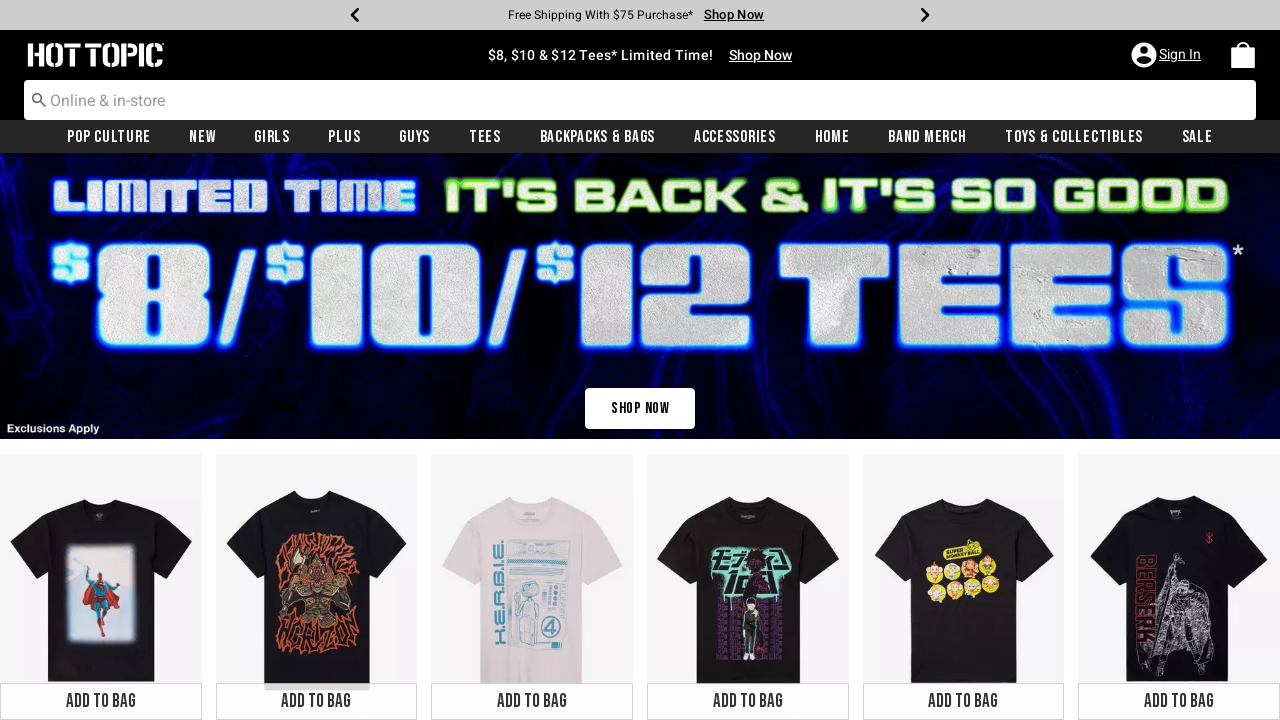

Hot Topic homepage body element appeared, verifying page load success
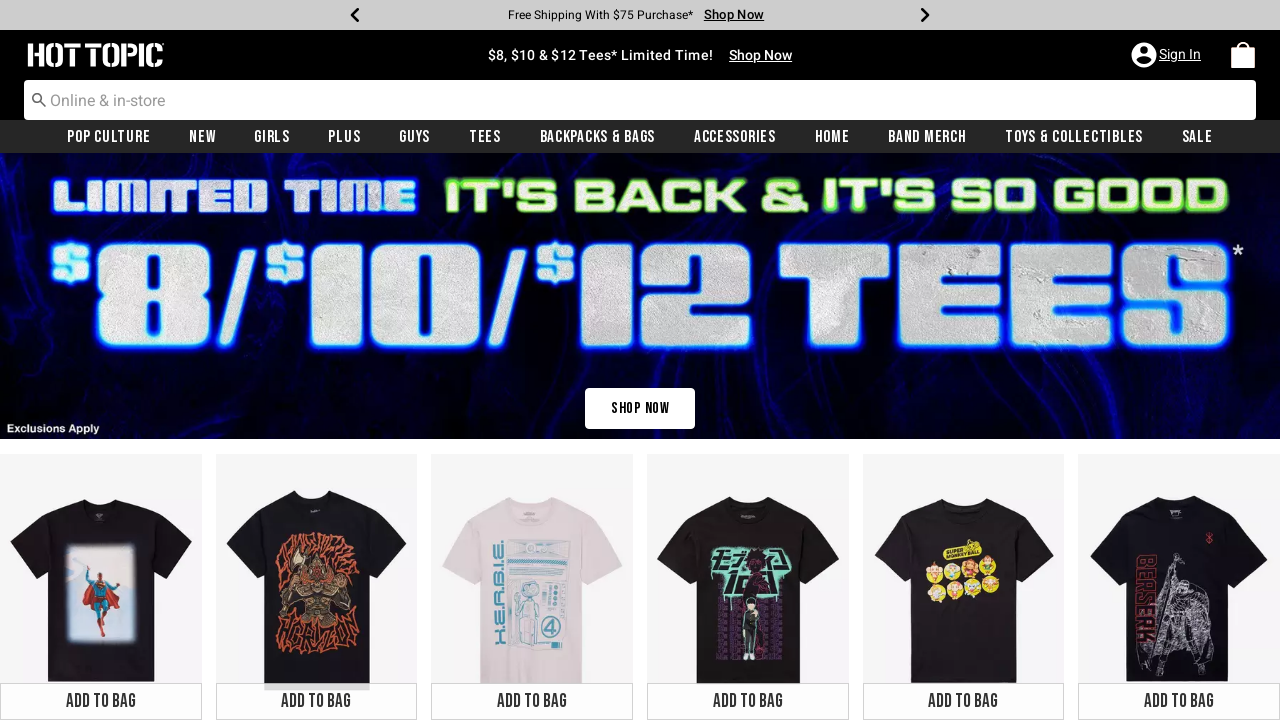

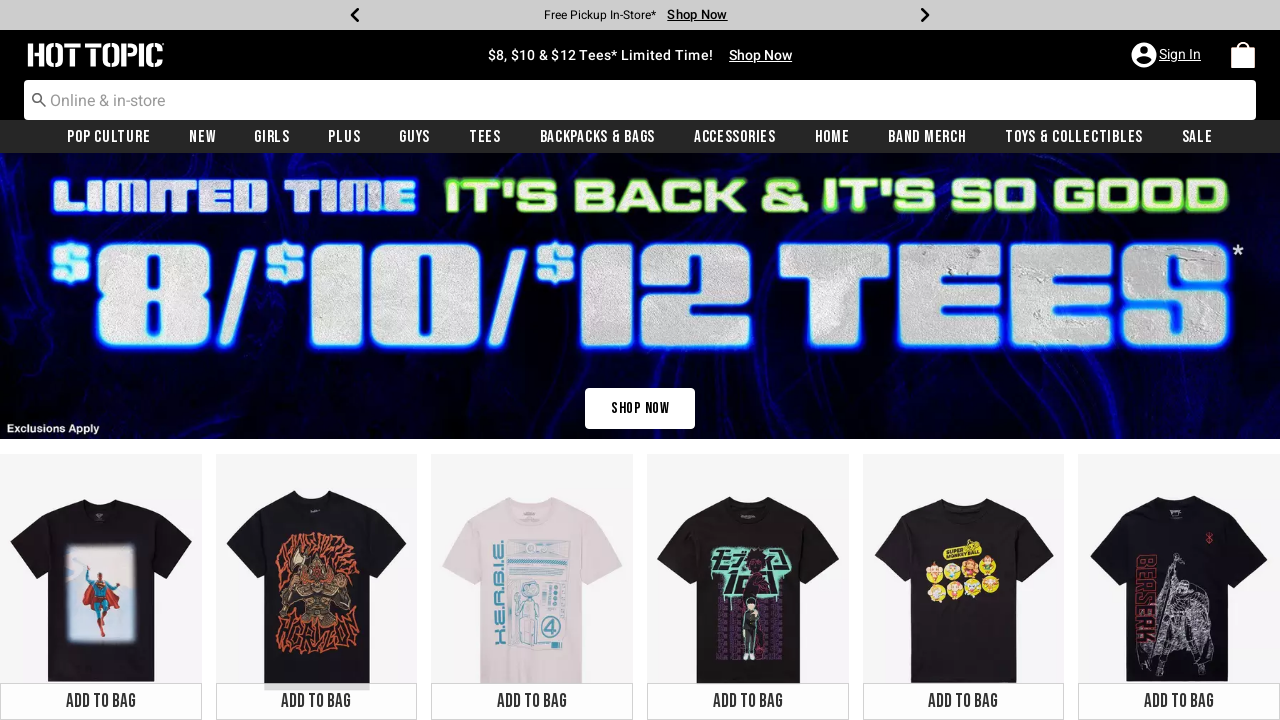